Tests iframe handling by navigating to jQuery UI's autocomplete demo page, switching to the demo iframe, and entering text in the autocomplete input field.

Starting URL: https://jqueryui.com/autocomplete/

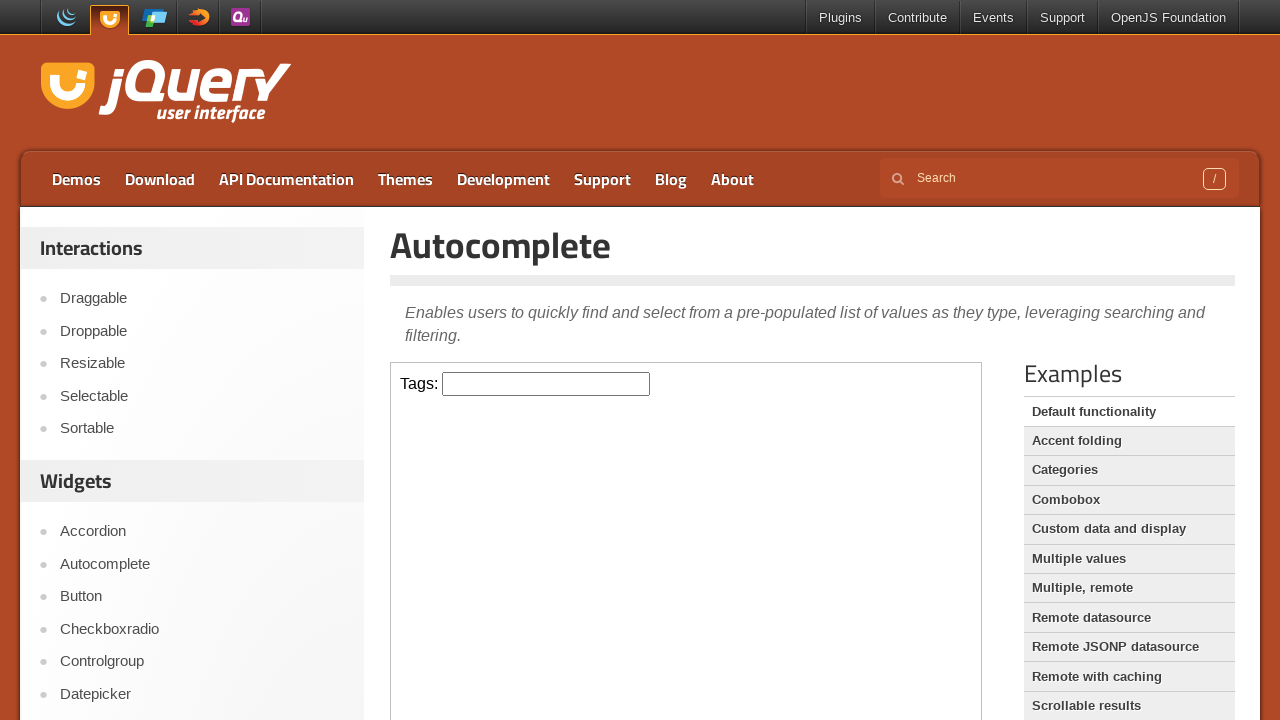

Verified page title is 'Autocomplete | jQuery UI'
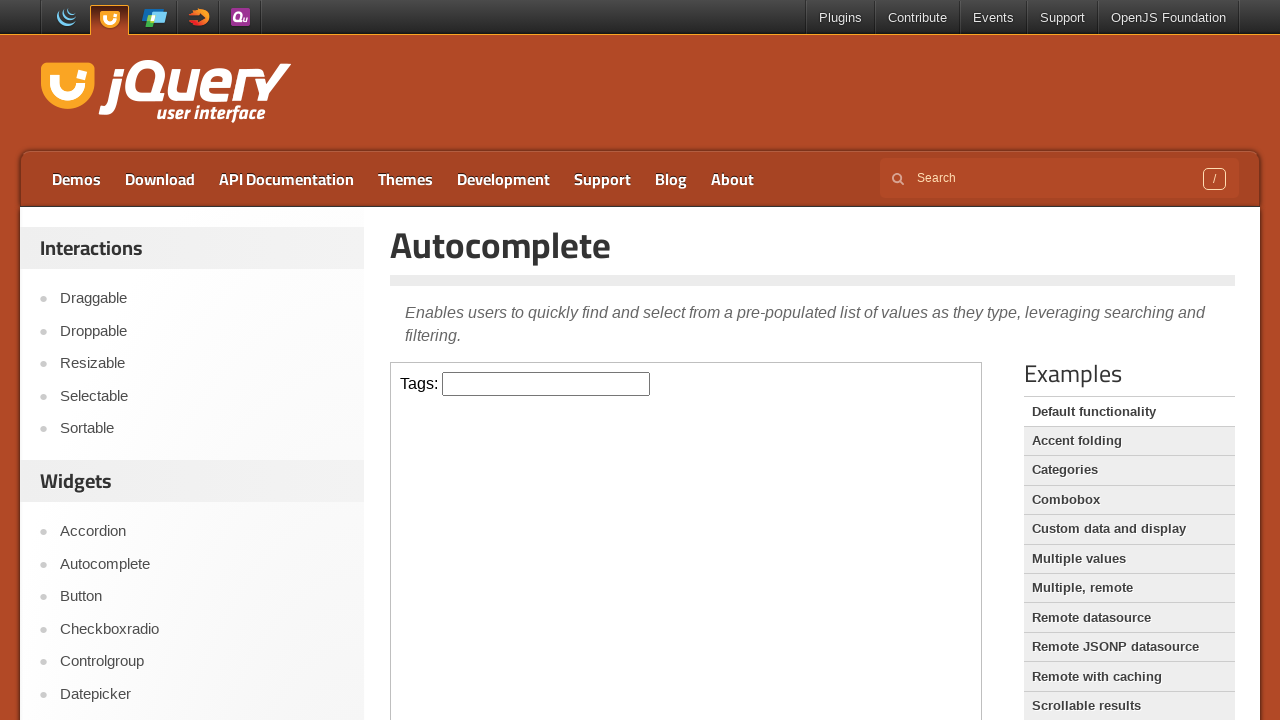

Located the demo iframe
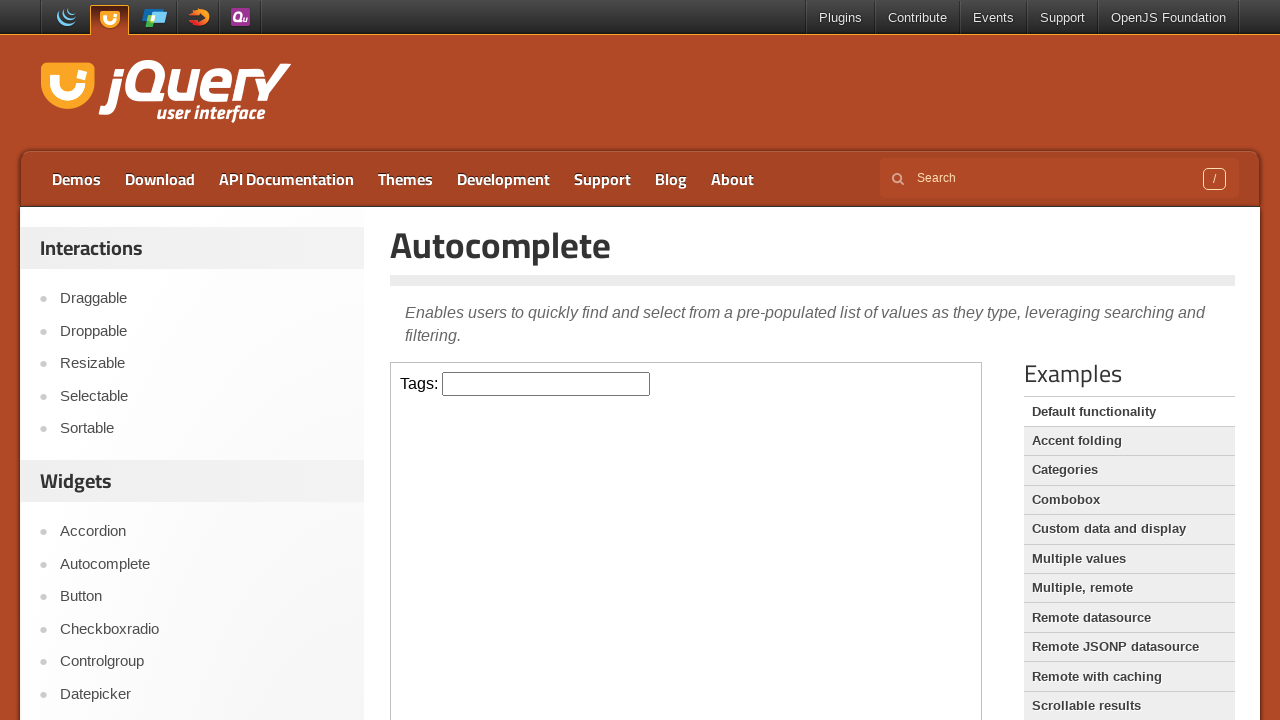

Entered 'Selenium' in the autocomplete input field within the iframe on iframe.demo-frame >> internal:control=enter-frame >> #tags
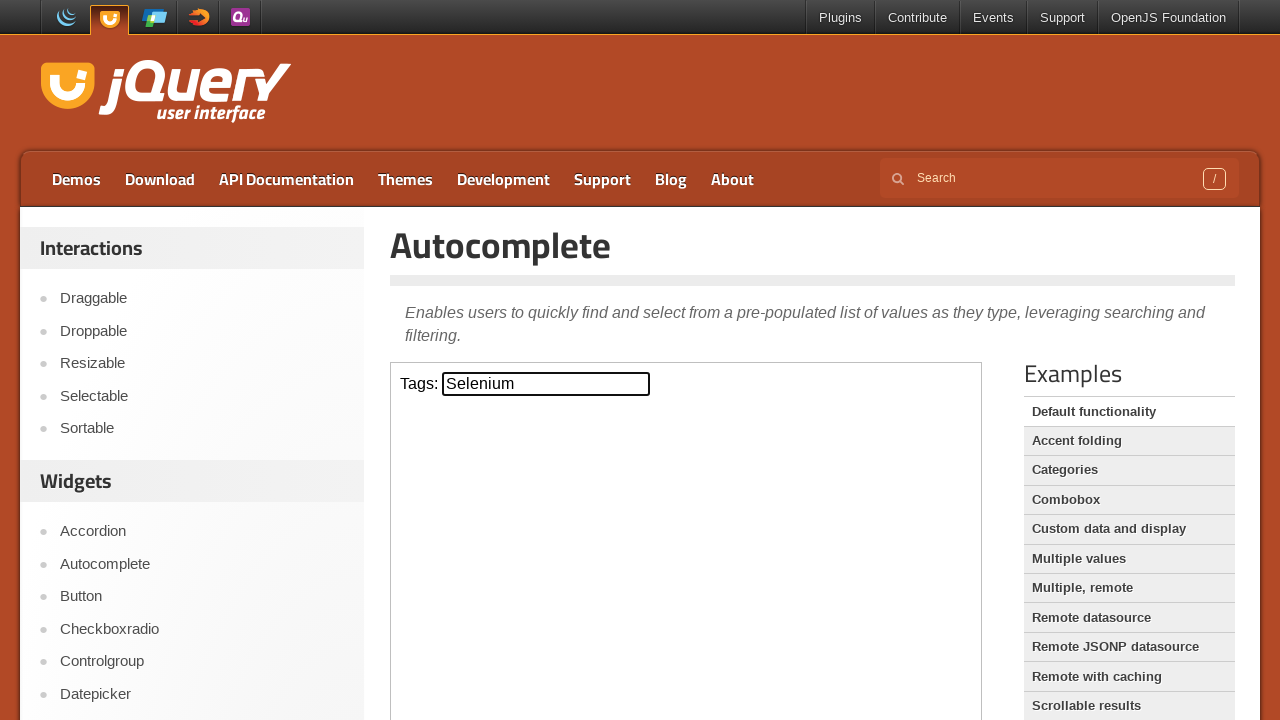

Waited 1 second to observe autocomplete interaction
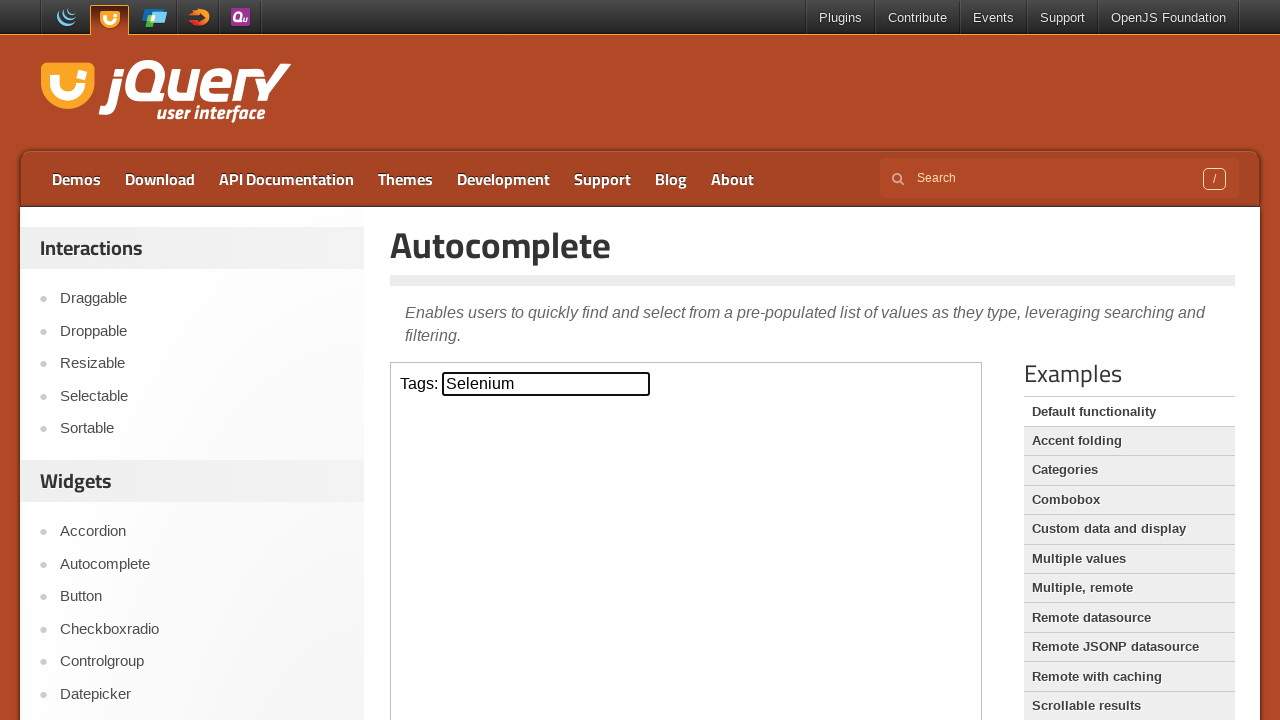

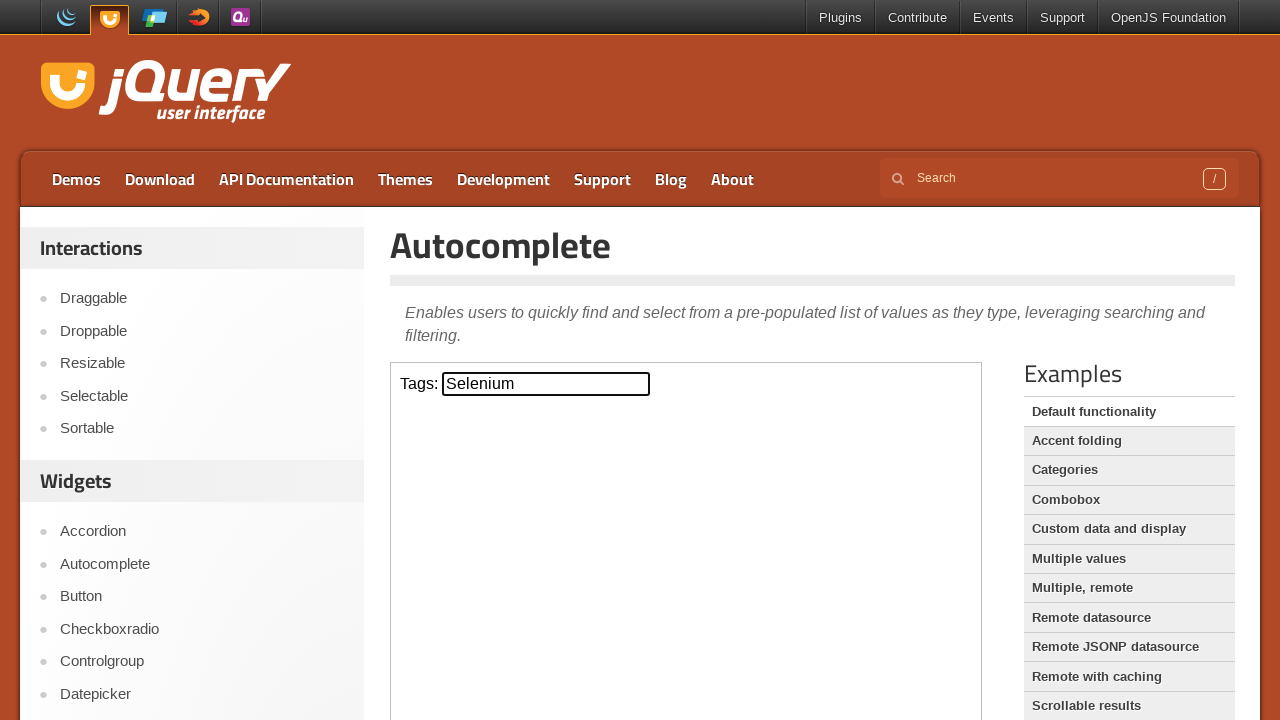